Tests a simple form by filling in first name, last name, city, and country fields using different element locator strategies, then submits the form.

Starting URL: http://suninjuly.github.io/simple_form_find_task.html

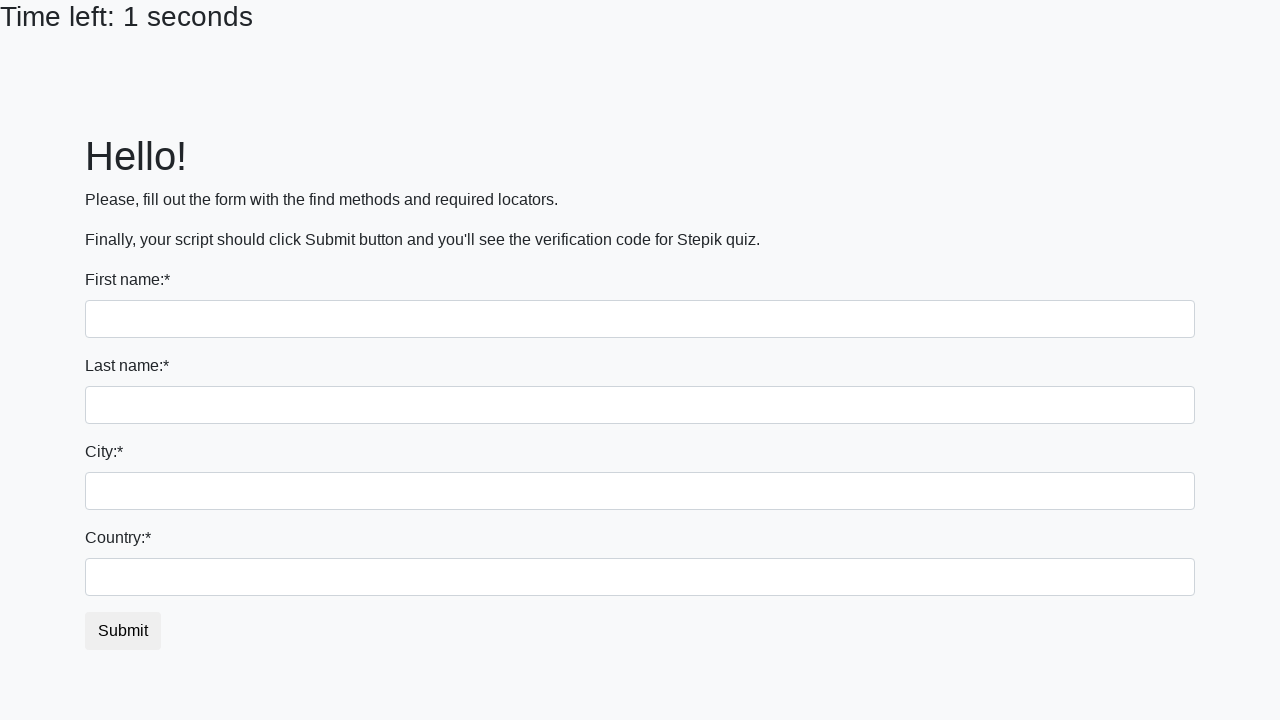

Filled first name field with 'Ivan' using tag name selector on input
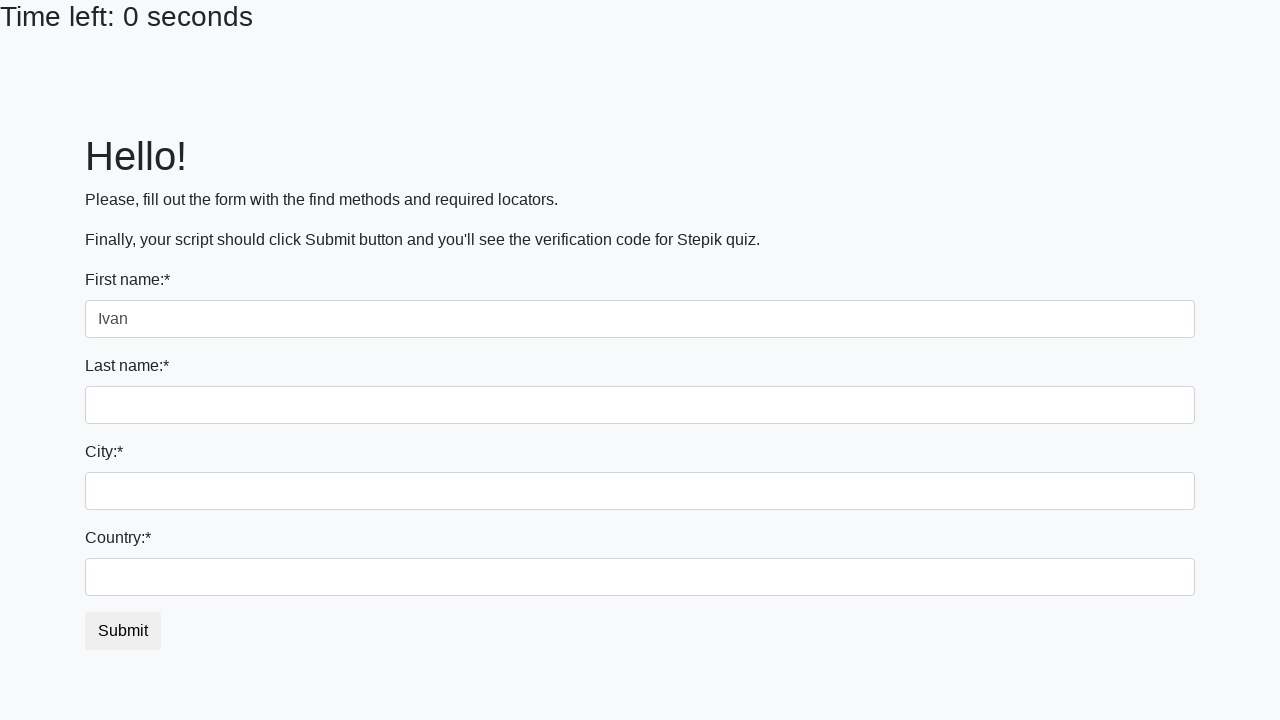

Filled last name field with 'Petrov' using name attribute selector on input[name='last_name']
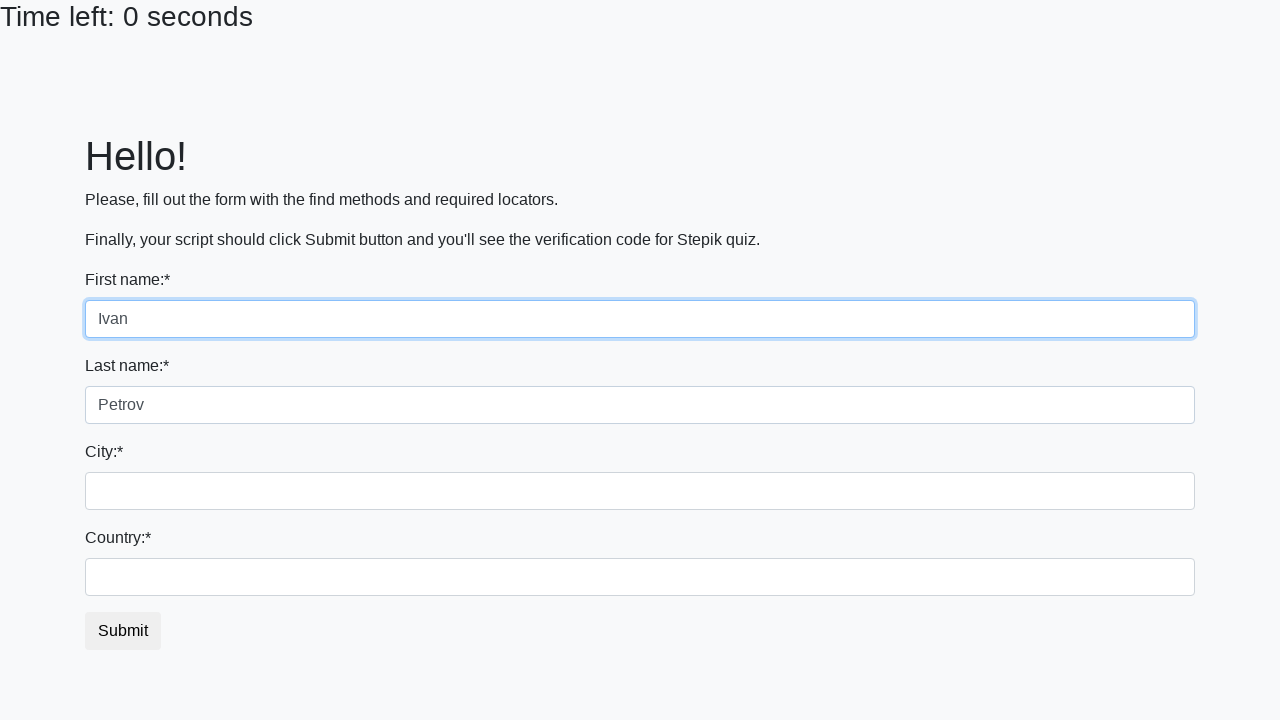

Filled city field with 'Smolensk' using class selector on .city
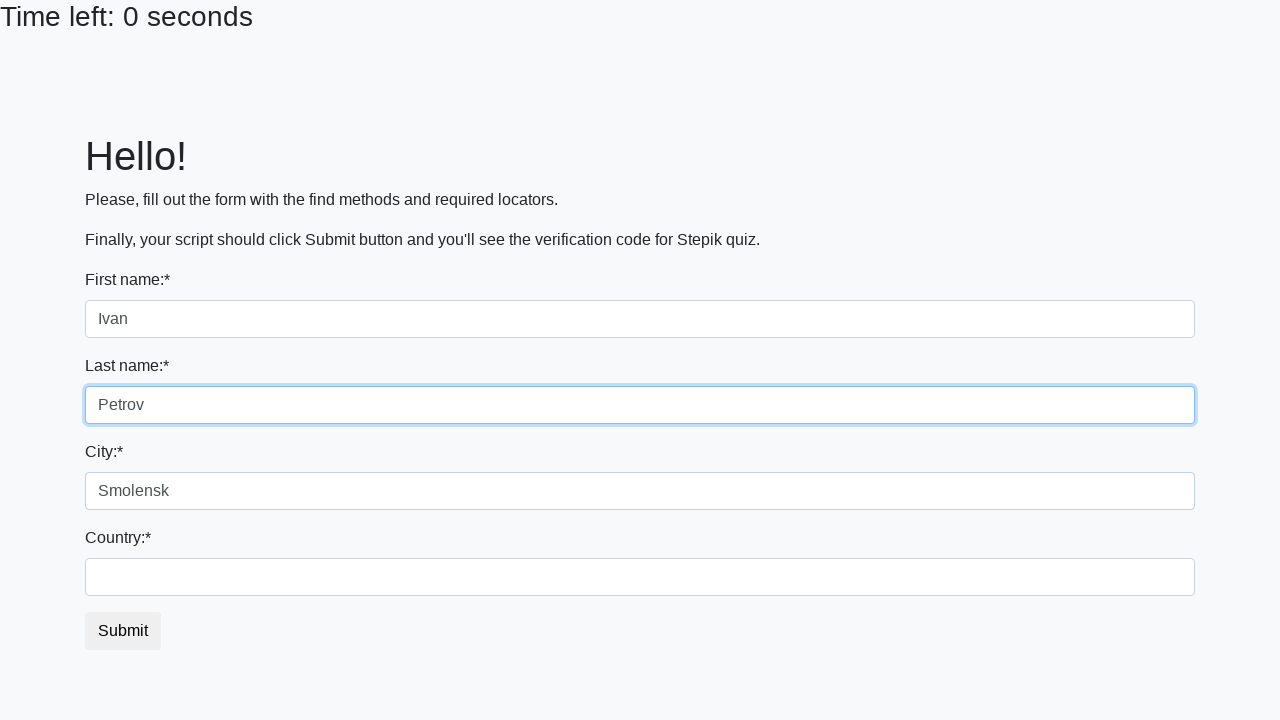

Filled country field with 'Russia' using id selector on #country
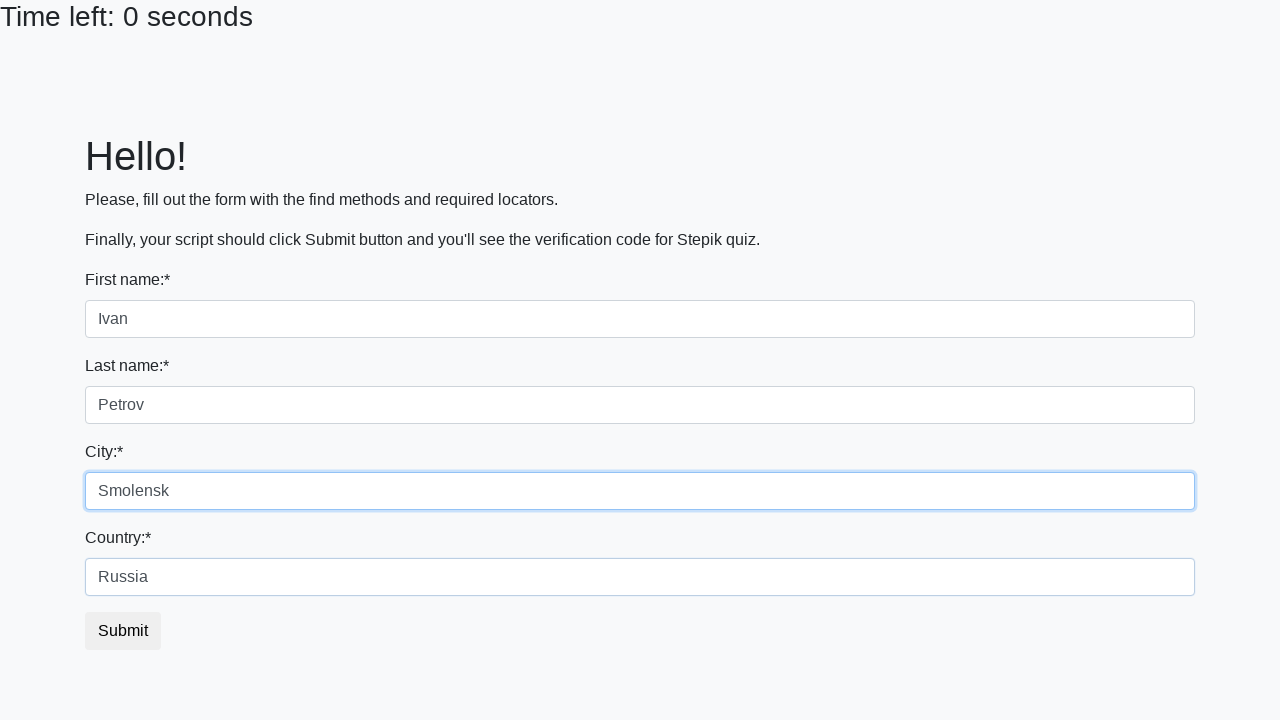

Clicked submit button to submit the form at (123, 631) on button.btn
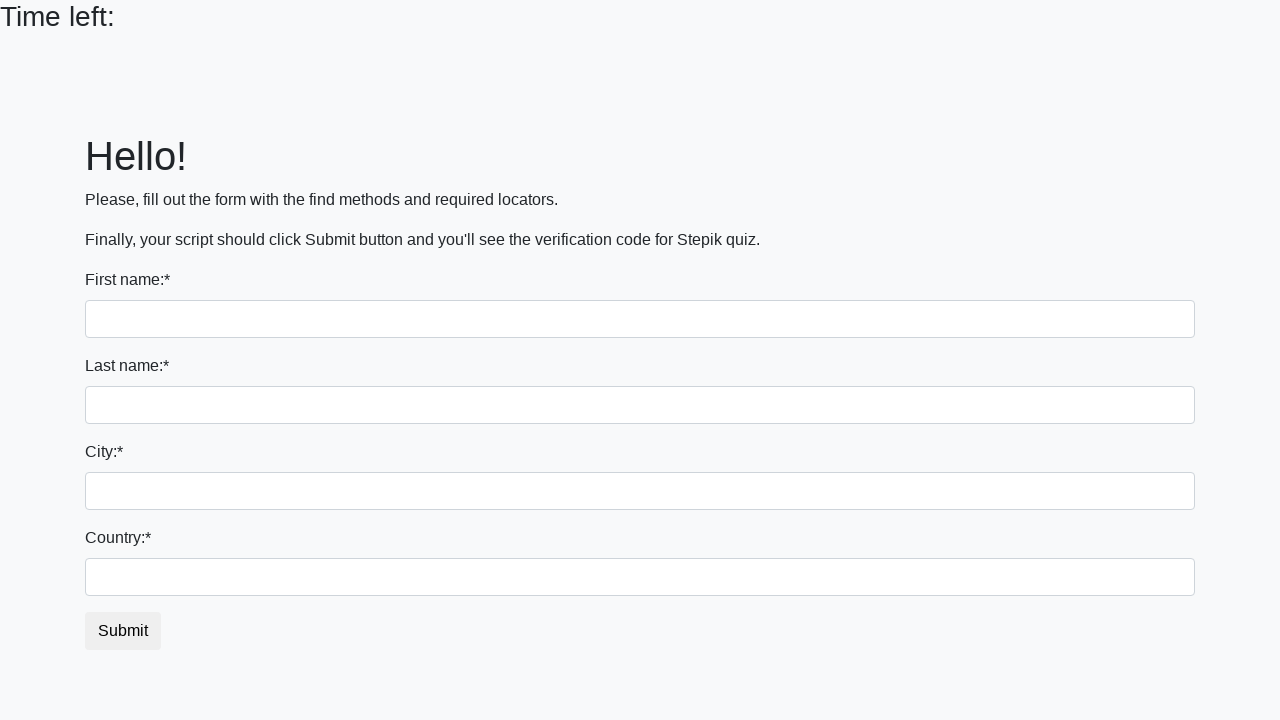

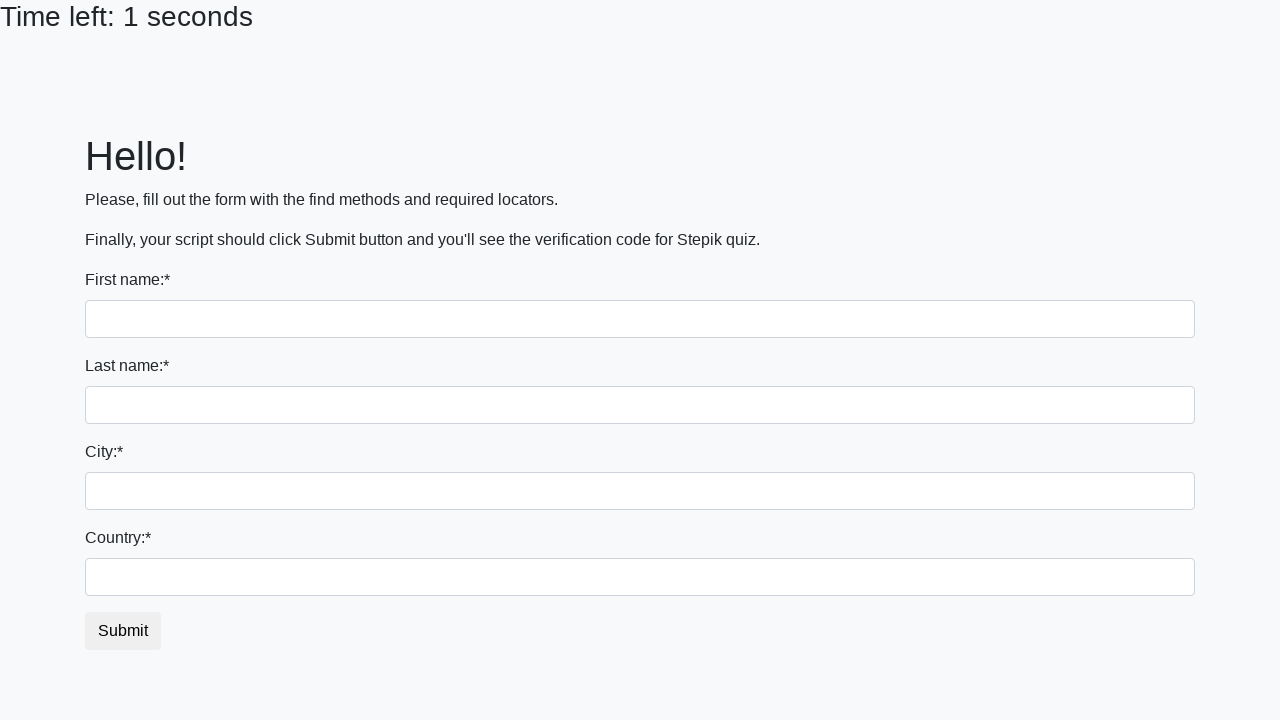